Navigates to the DemoQA dynamic properties page and waits for a button to become clickable before clicking it.

Starting URL: https://demoqa.com/dynamic-properties

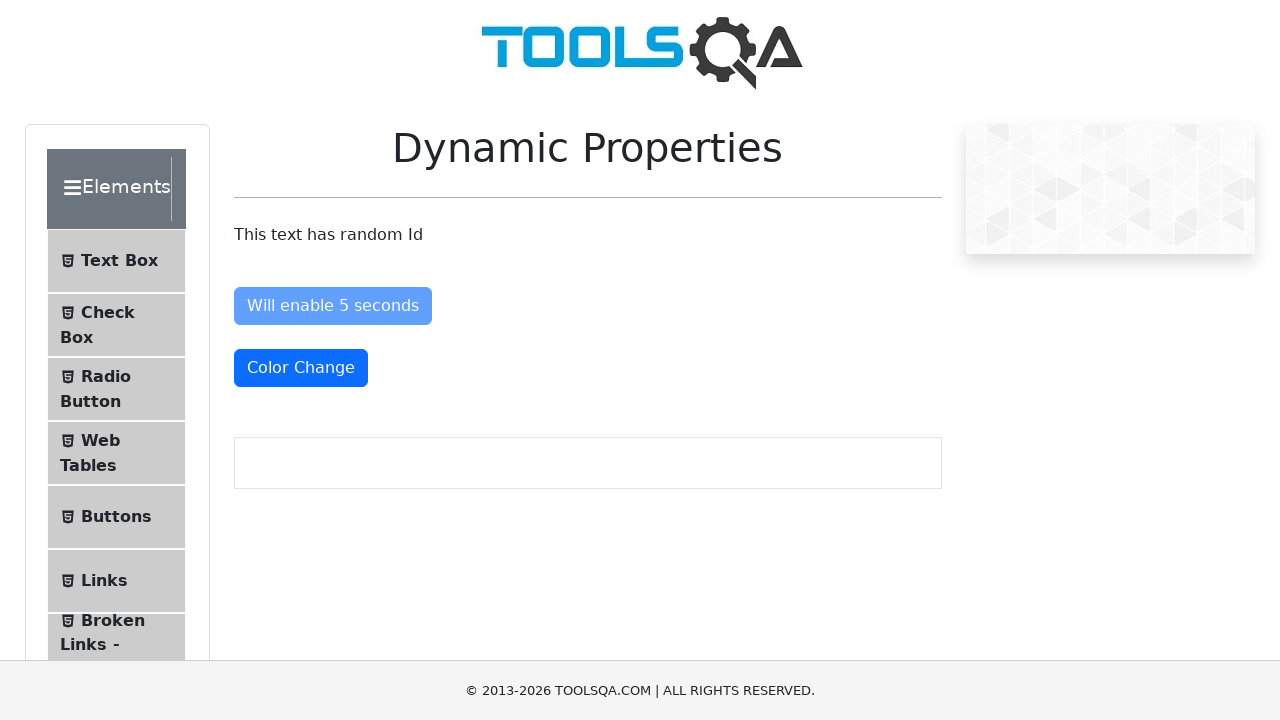

Navigated to DemoQA dynamic properties page
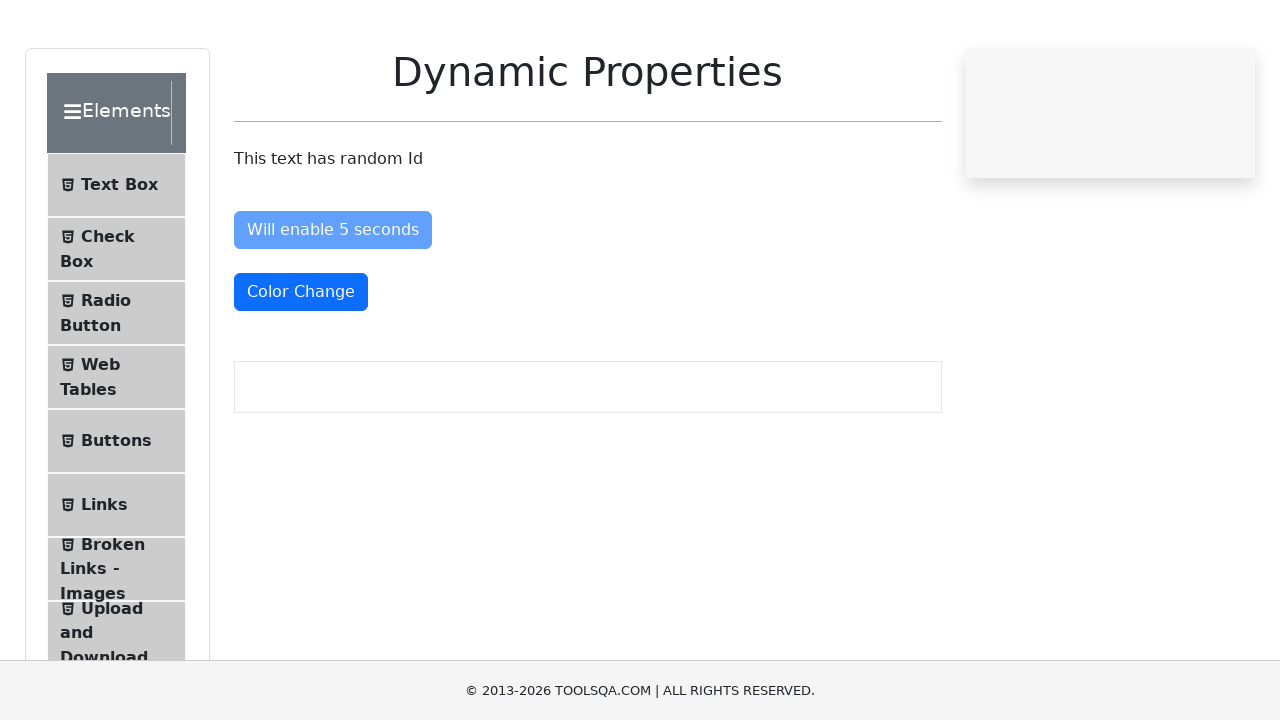

Waited for 'Enable After' button to become visible
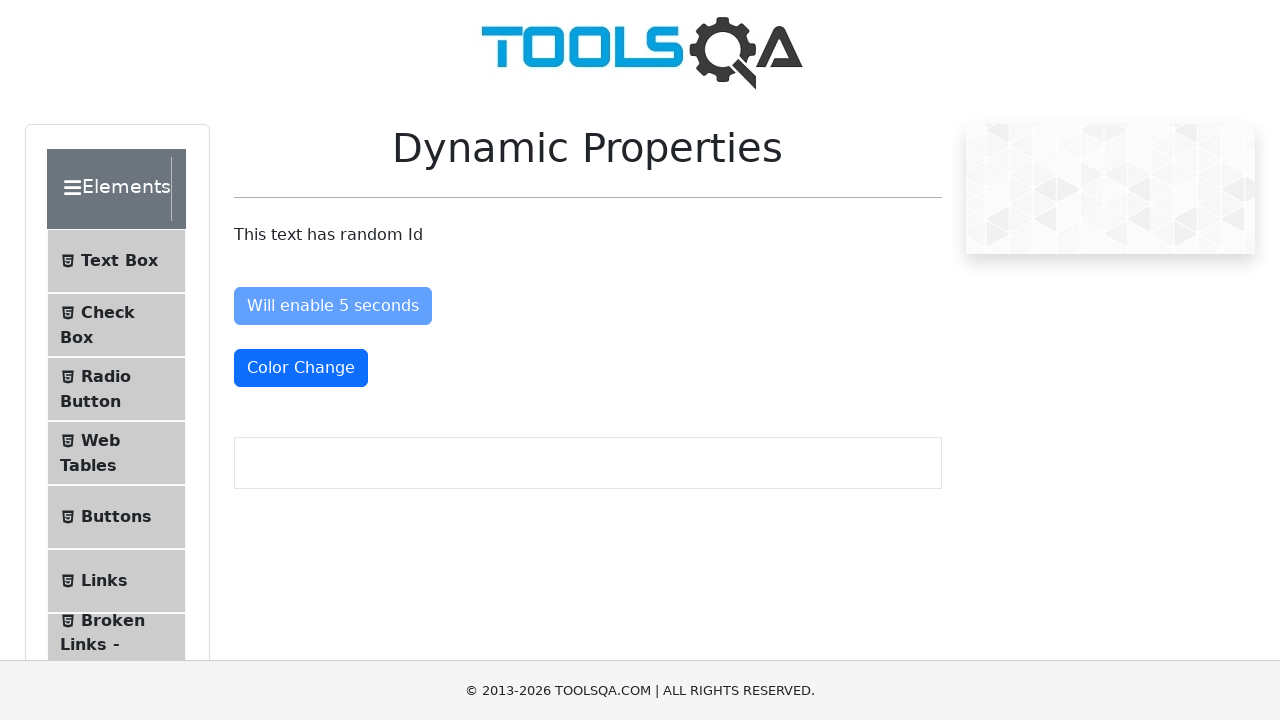

Clicked the 'Enable After' button at (333, 306) on #enableAfter
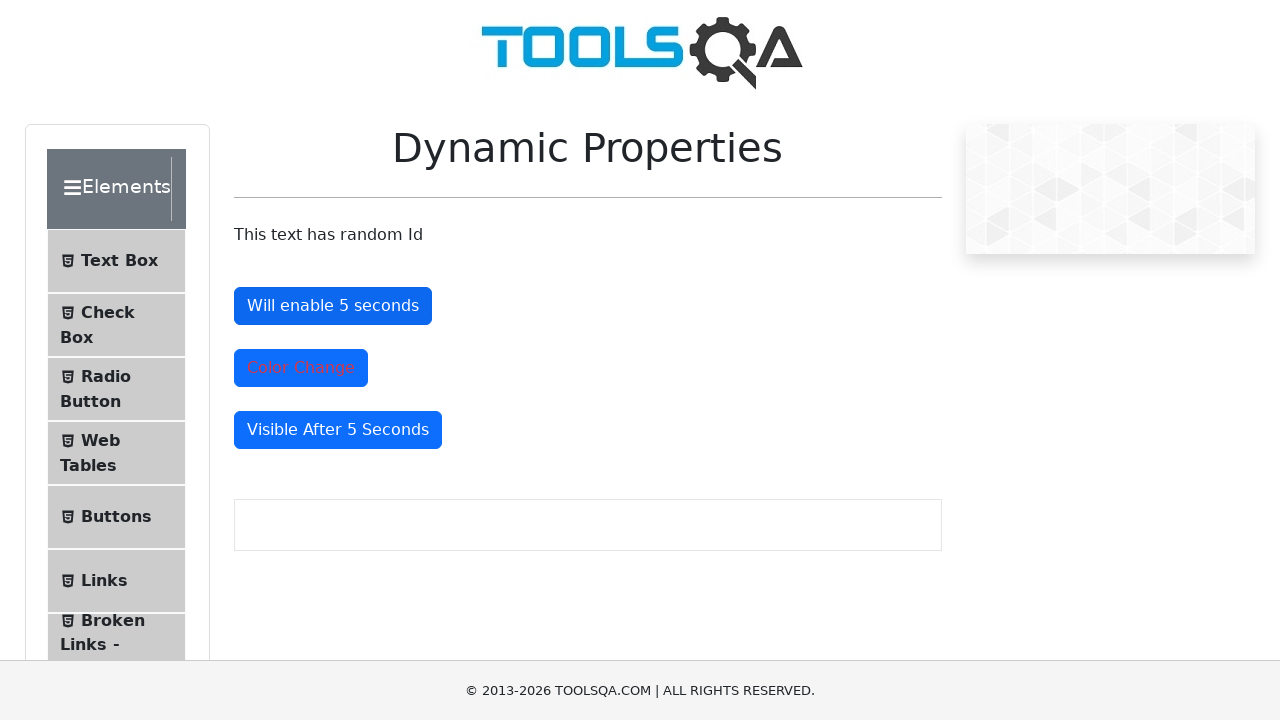

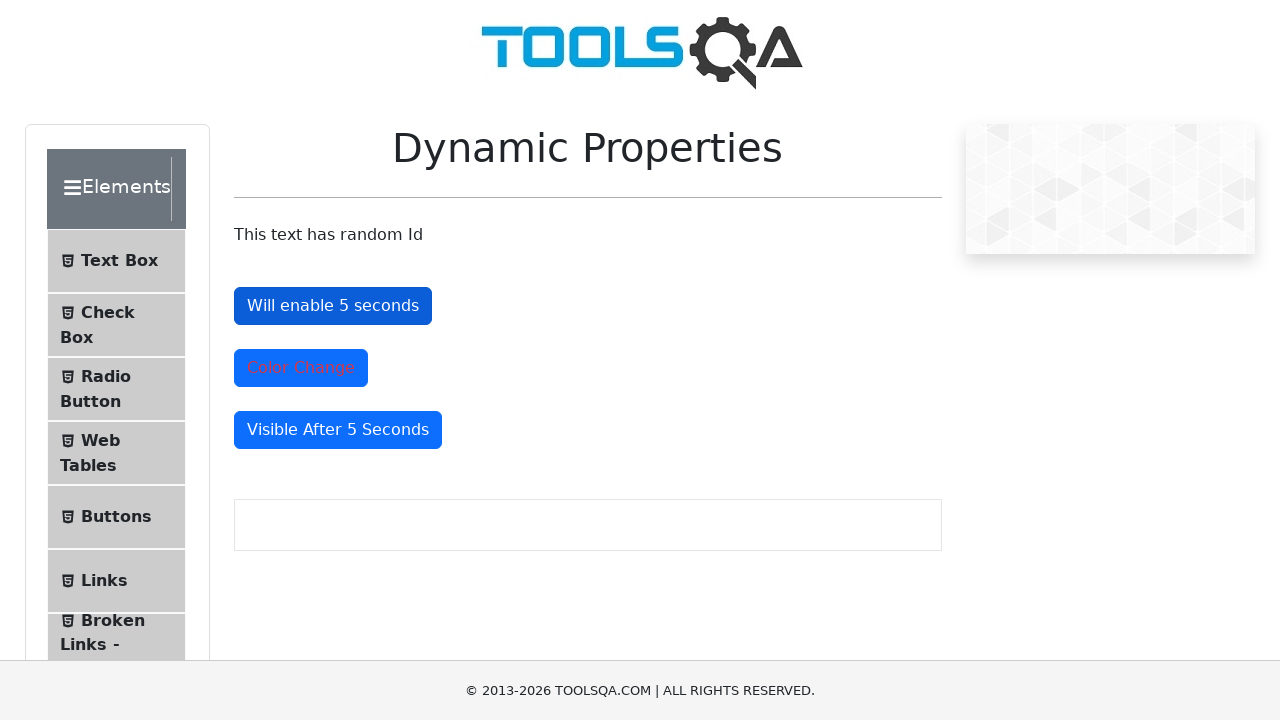